Tests multi-select with Control key by clicking on multiple non-consecutive items while holding Control key to select items 2, 4, 9, and 10.

Starting URL: https://jqueryui.com/resources/demos/selectable/display-grid.html

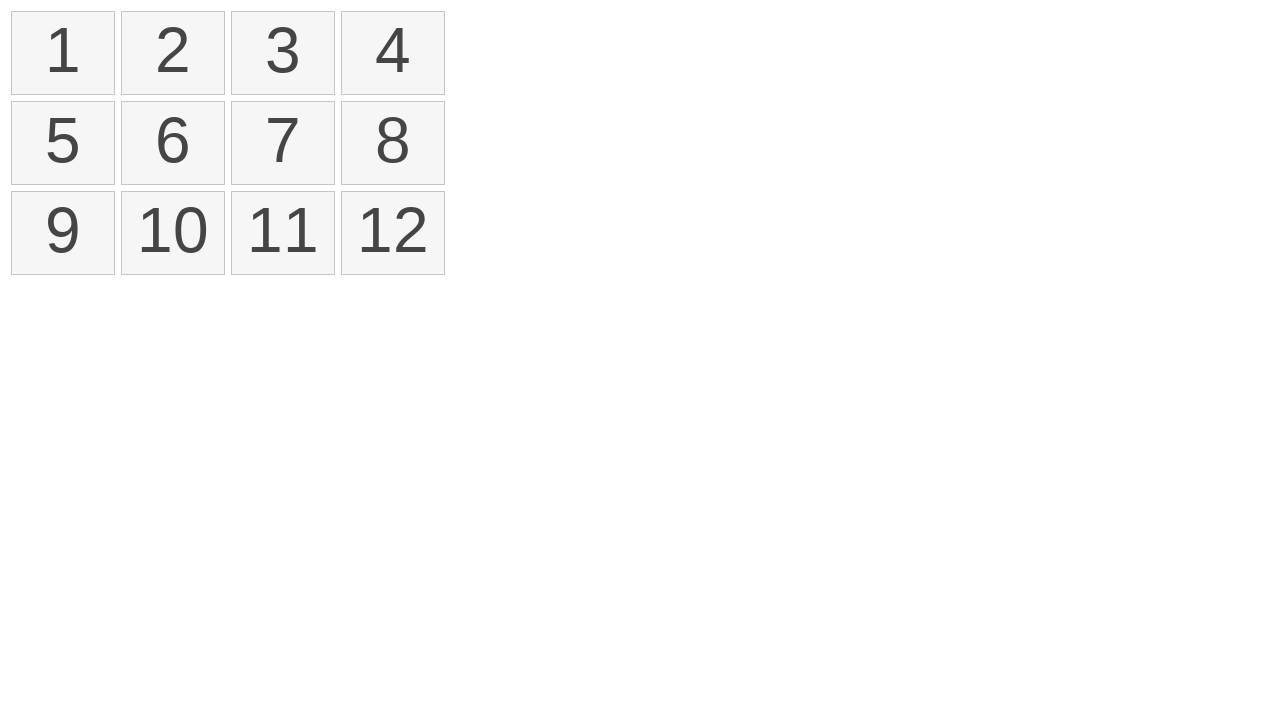

Waited for selectable items to load
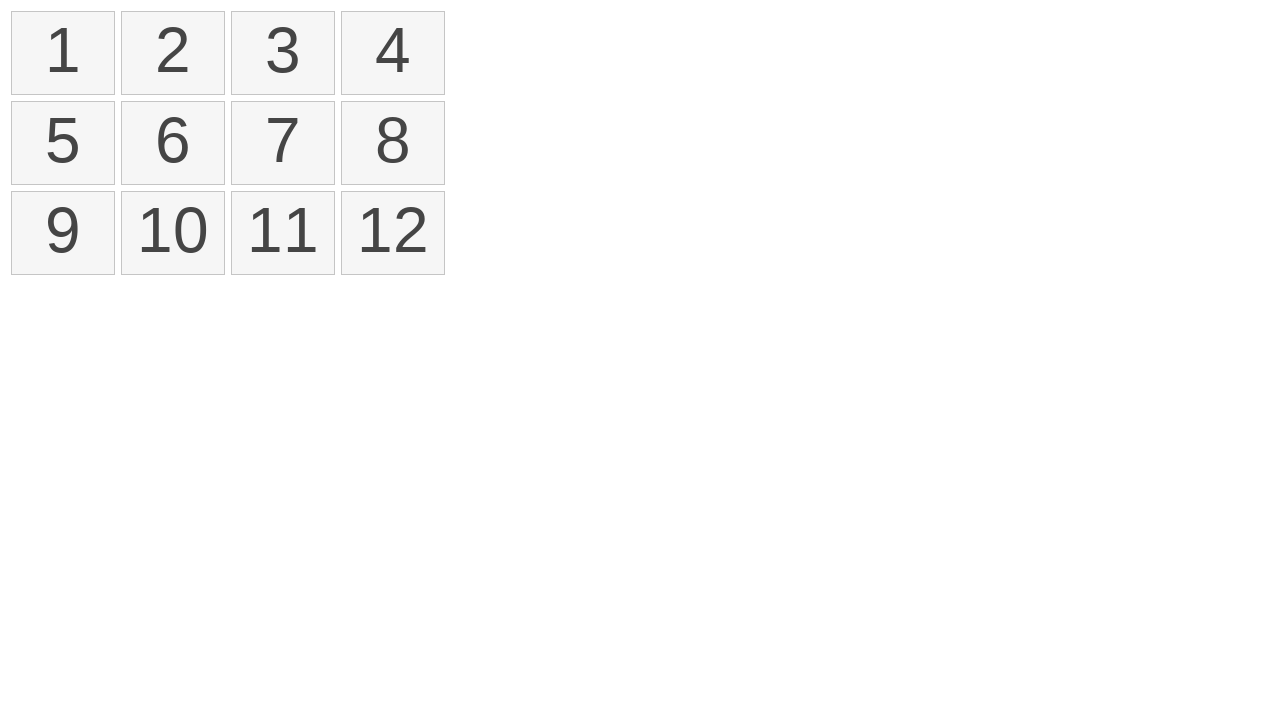

Clicked on item 2 while holding Control key at (173, 53) on #selectable li >> nth=1
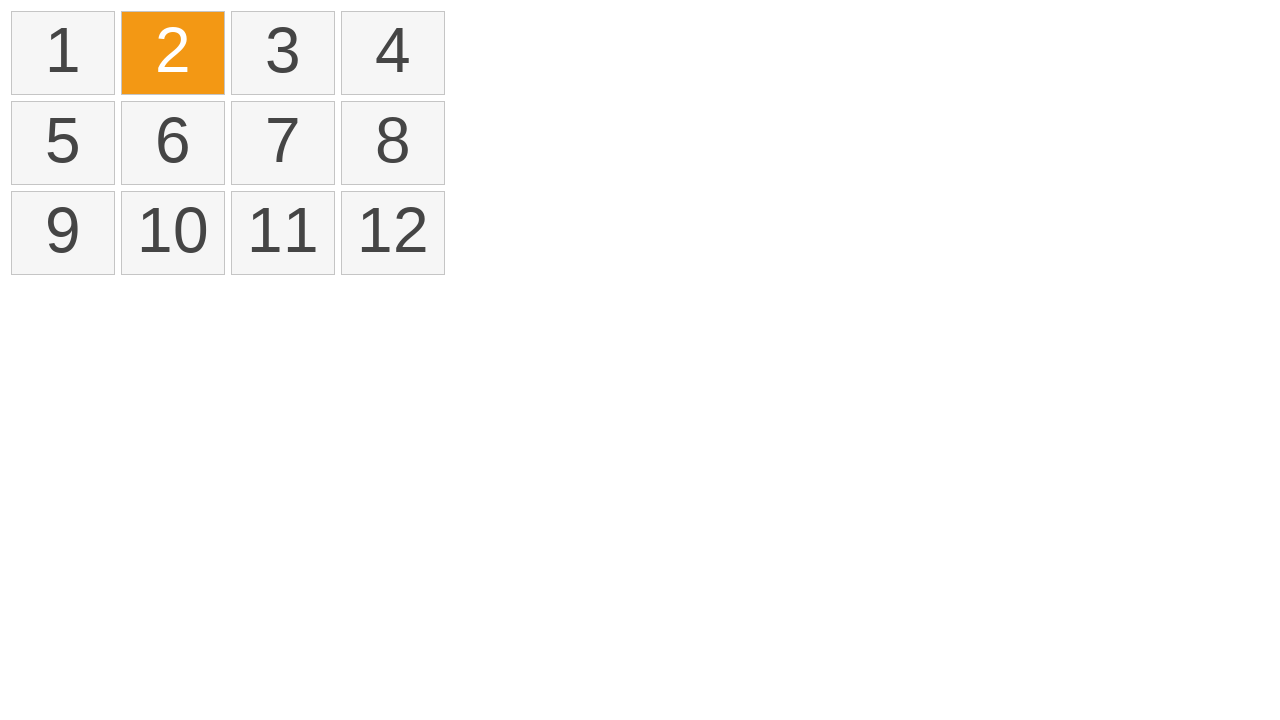

Clicked on item 4 while holding Control key at (393, 53) on #selectable li >> nth=3
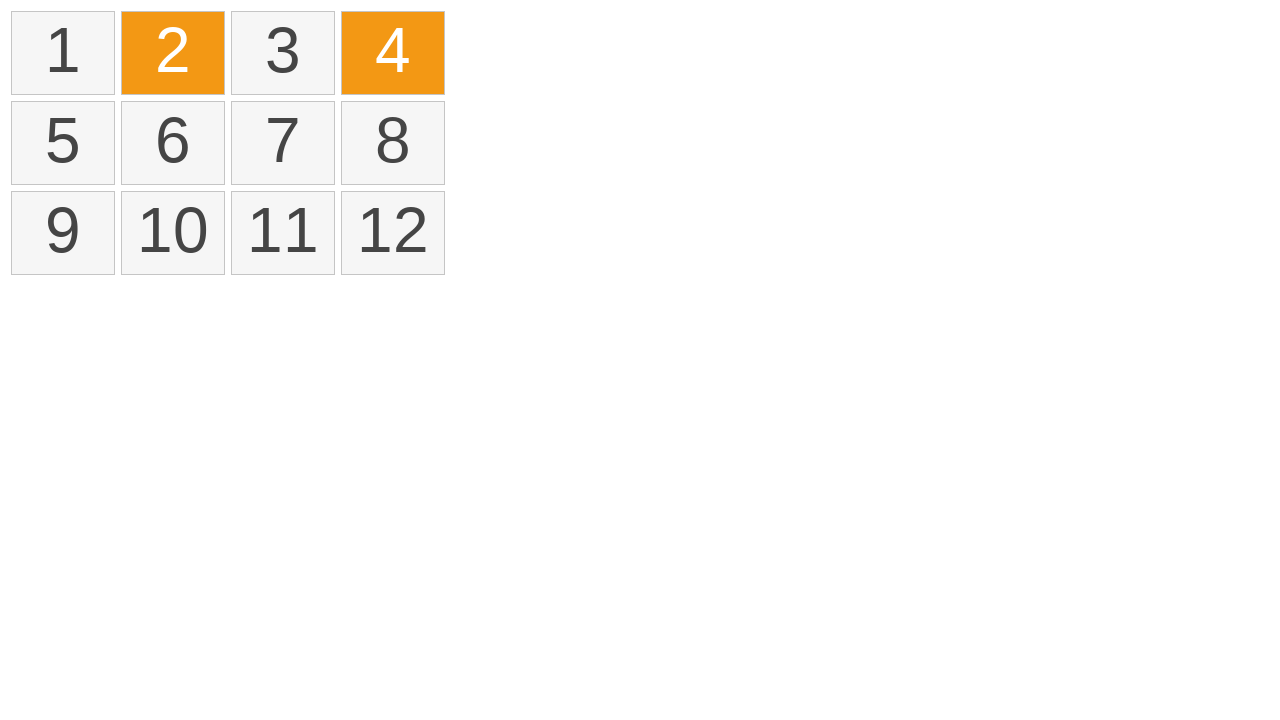

Clicked on item 9 while holding Control key at (63, 233) on #selectable li >> nth=8
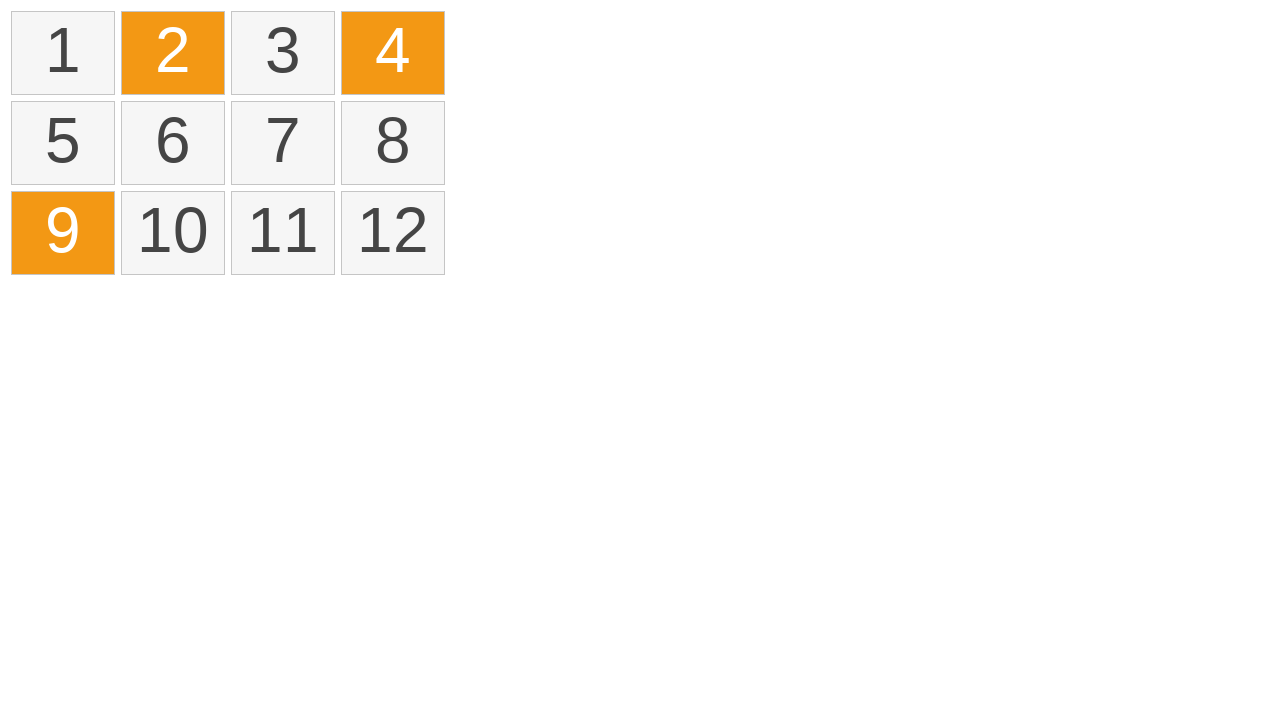

Clicked on item 10 while holding Control key at (173, 233) on #selectable li >> nth=9
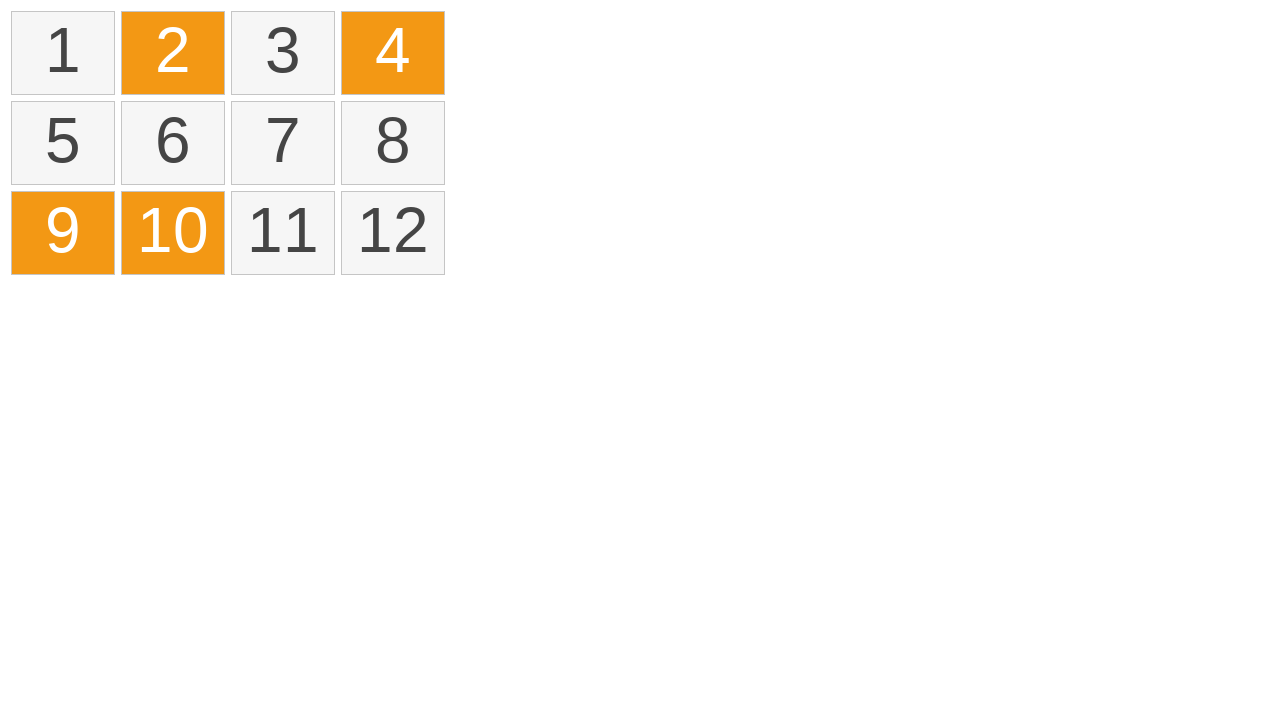

Located all selected items
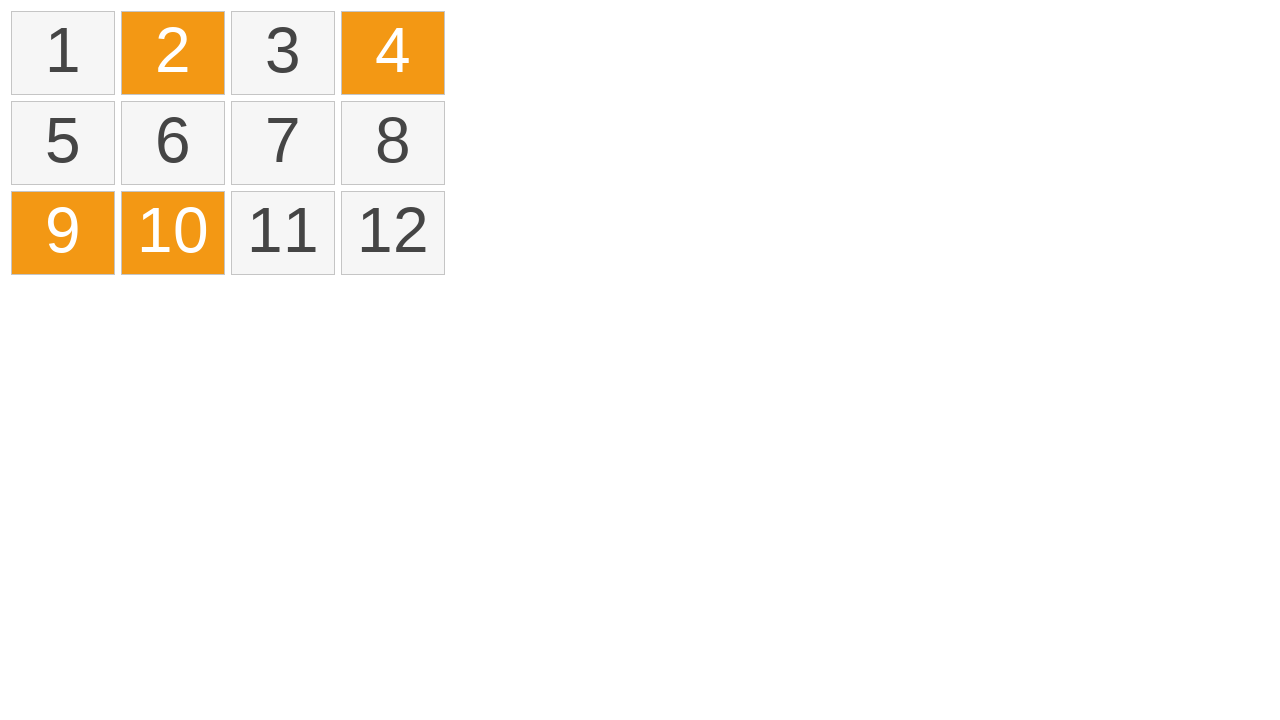

Verified that exactly 4 items are selected
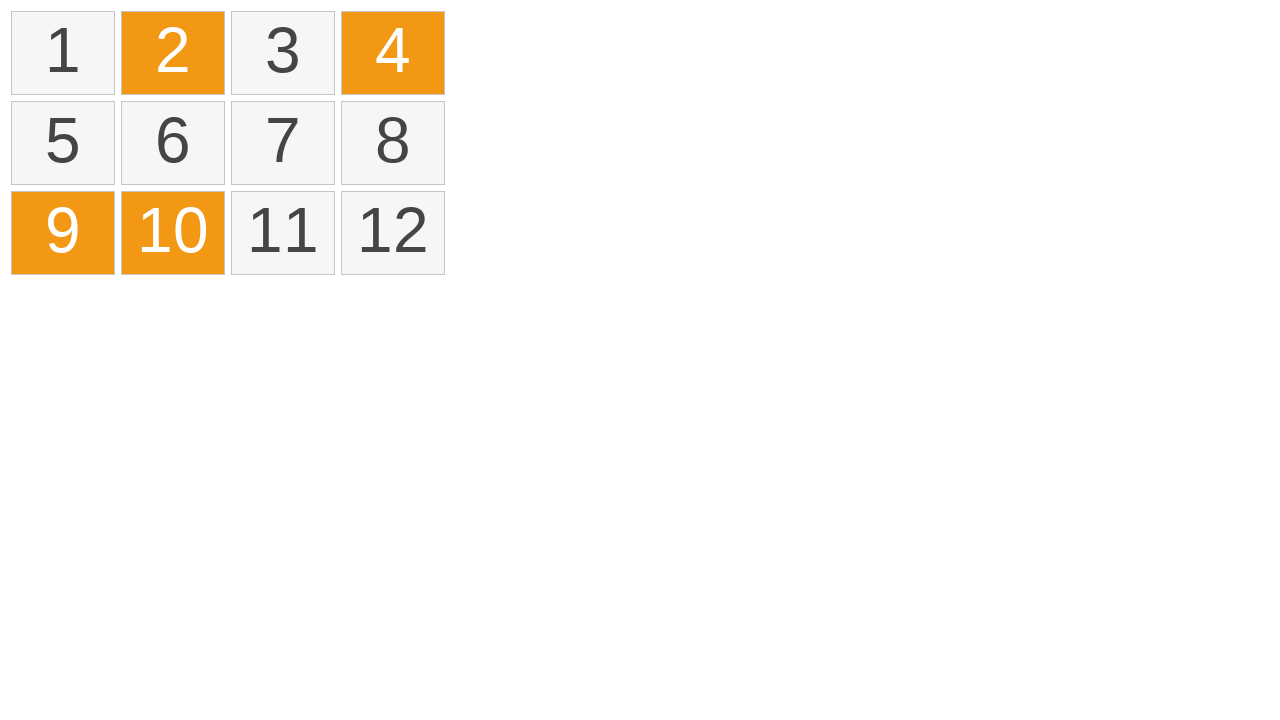

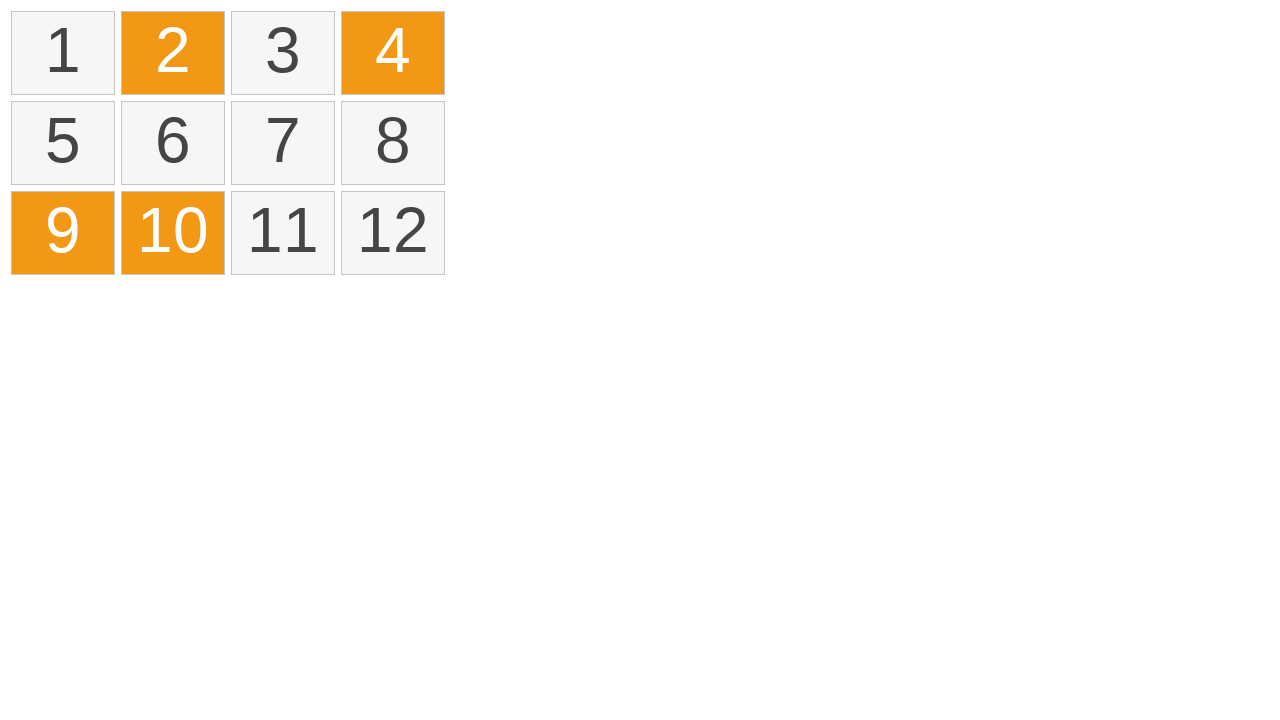